Tests login form with valid test credentials on the Heroku demo site and verifies the logout button appears

Starting URL: https://the-internet.herokuapp.com/login

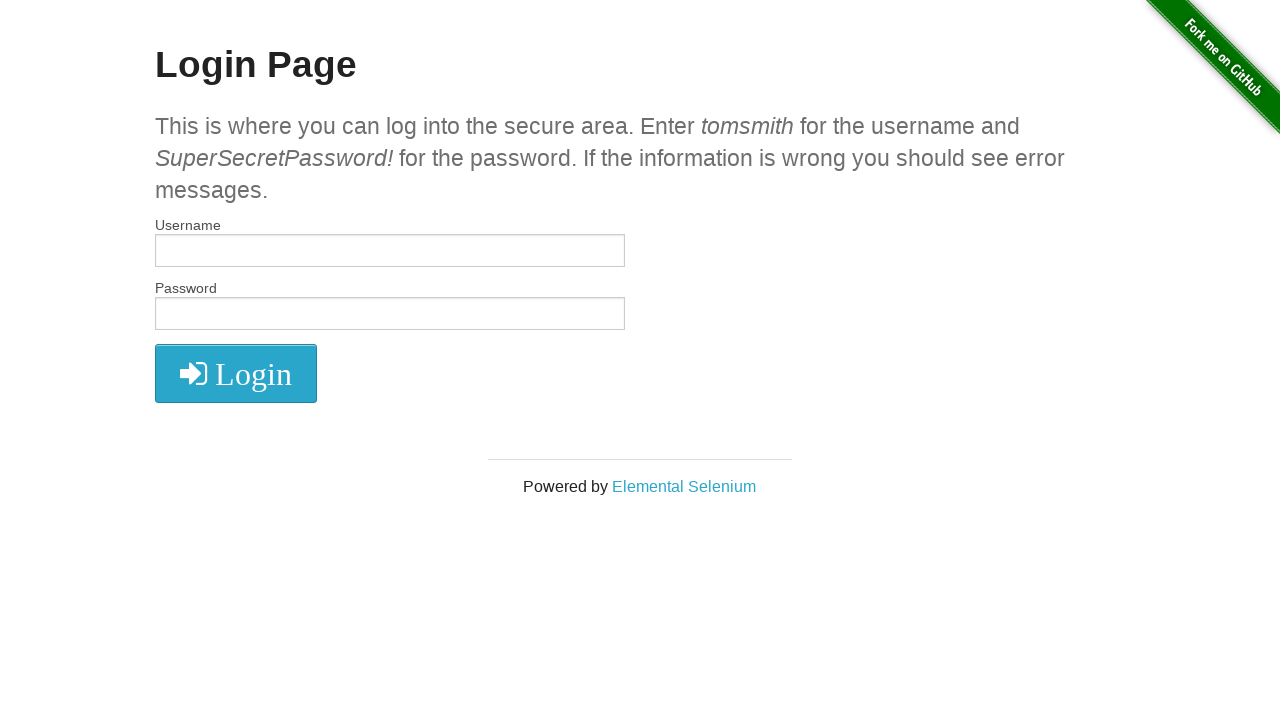

Filled username field with 'tomsmith' on #username
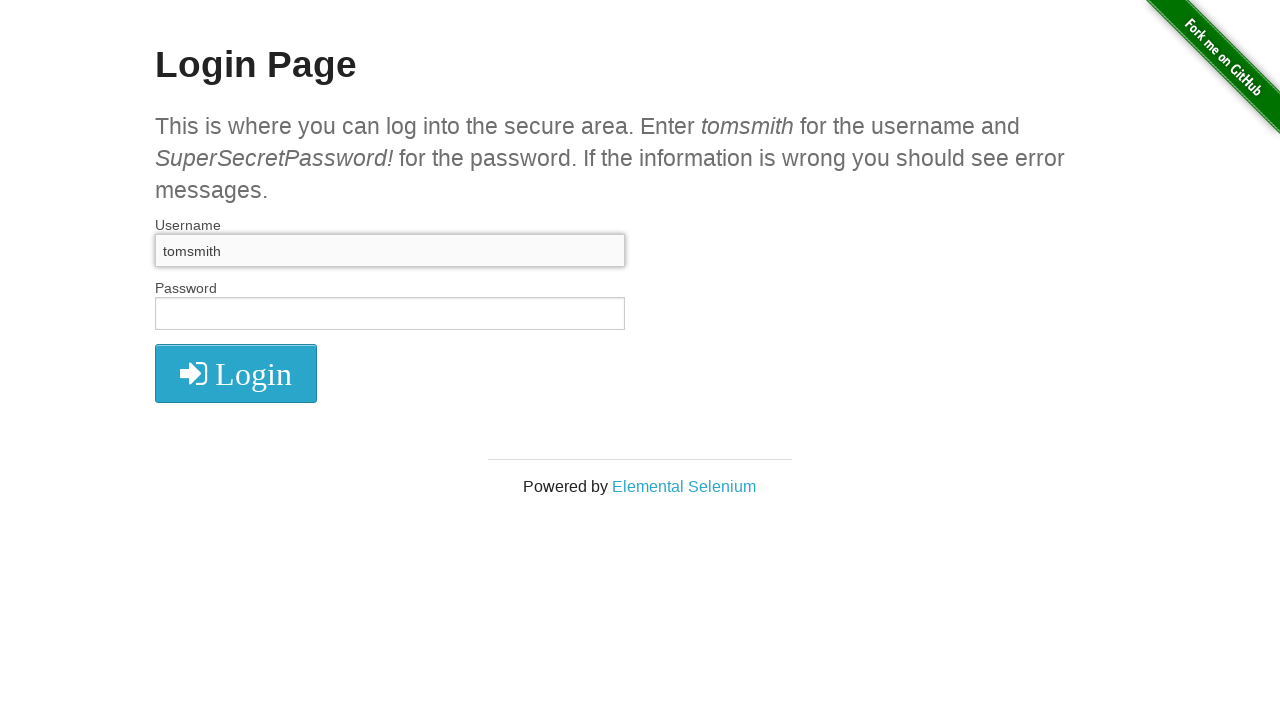

Filled password field with test credentials on #password
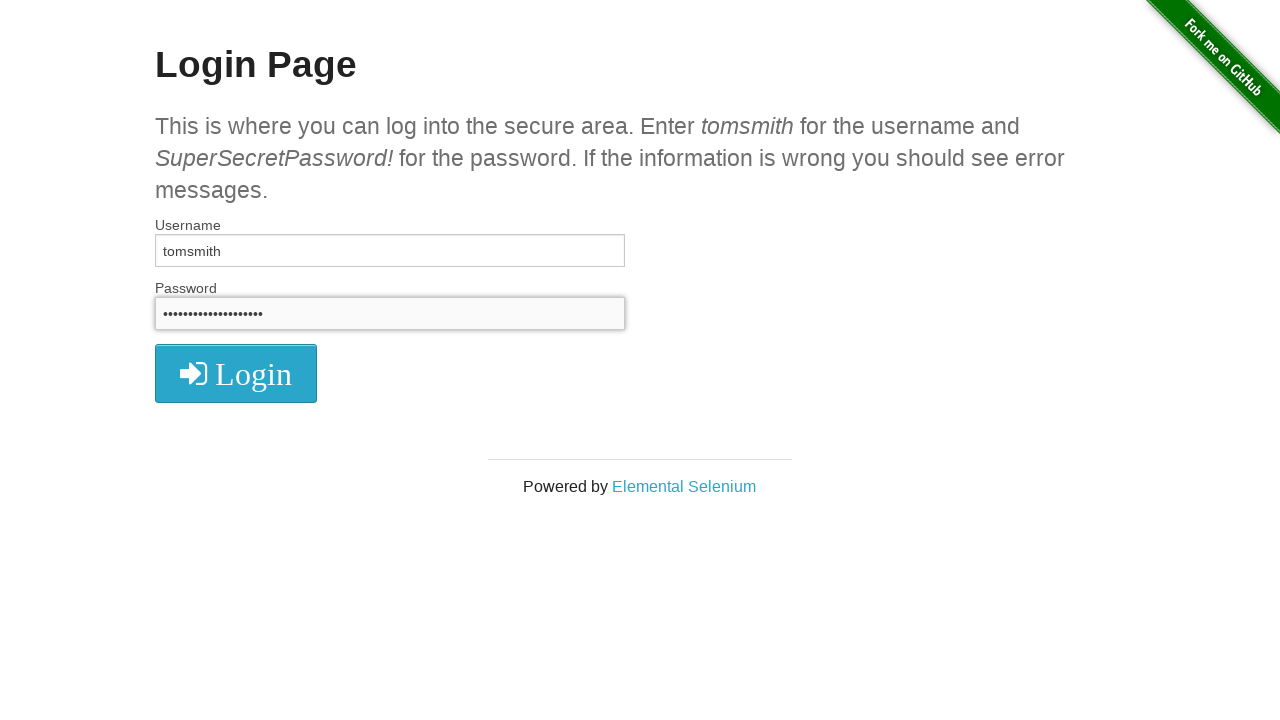

Clicked login button at (236, 374) on xpath=//i[contains(text(),'Login')]
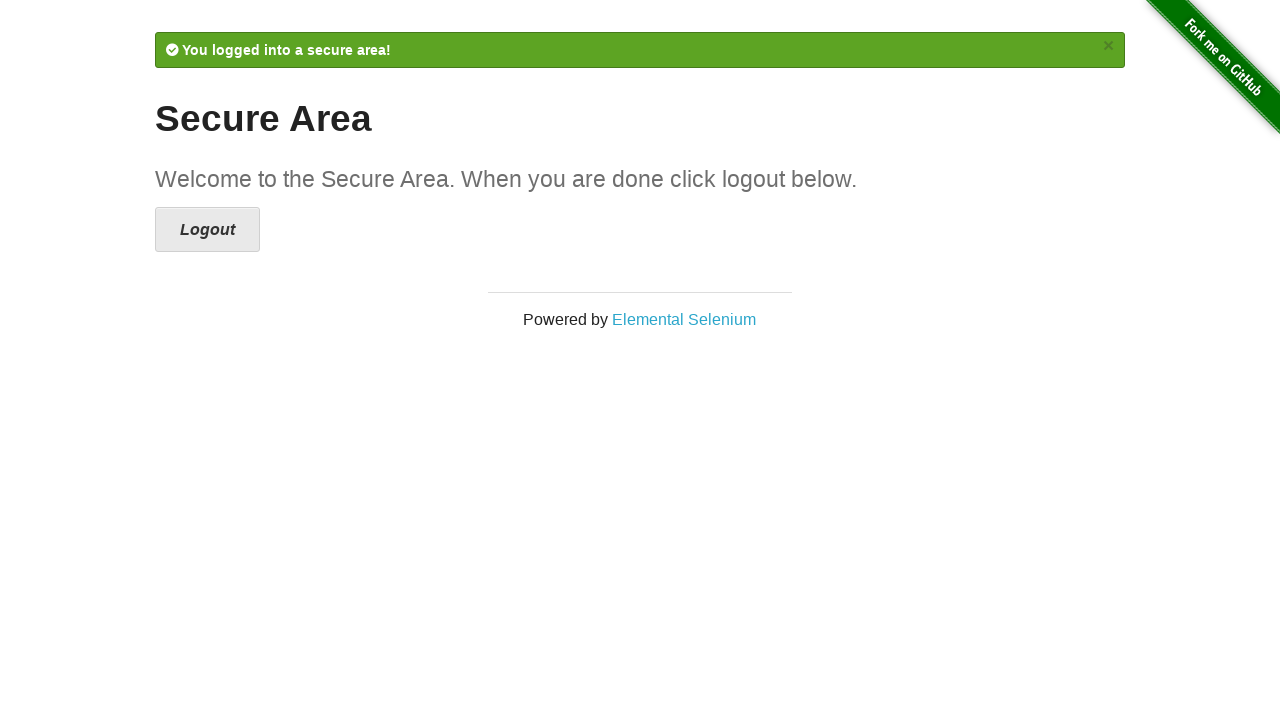

Verified logout button is present after successful login
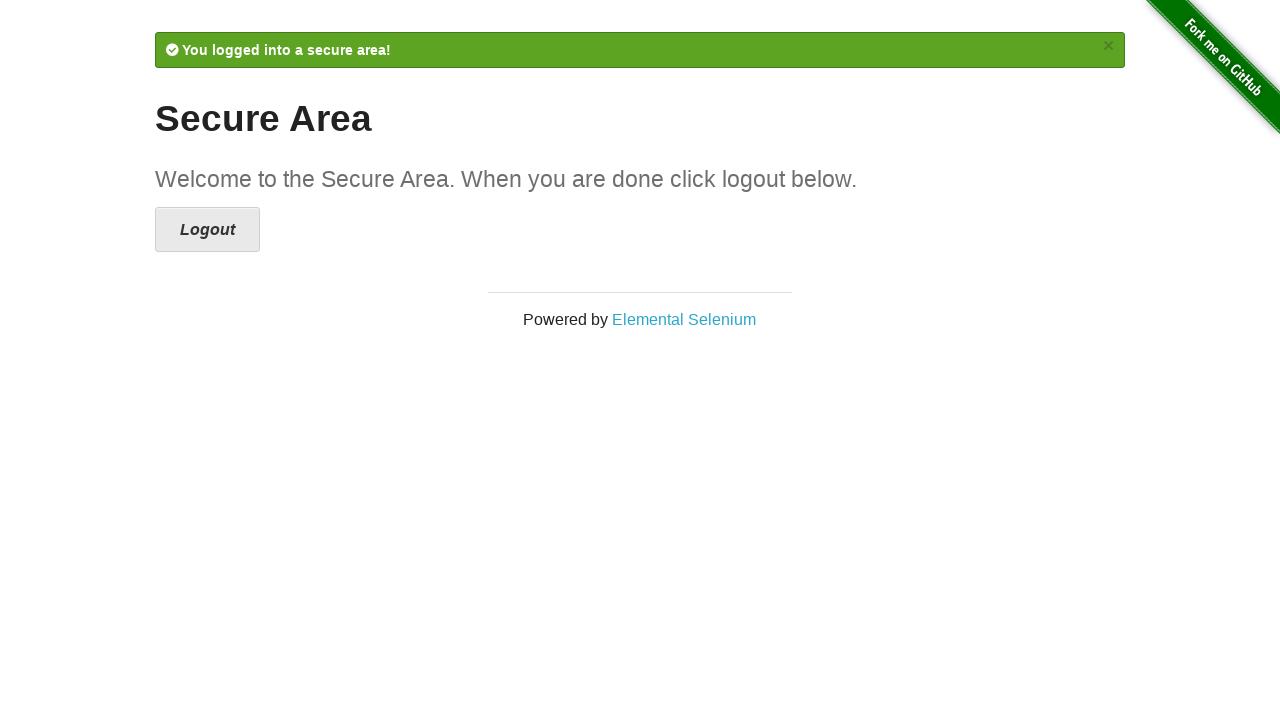

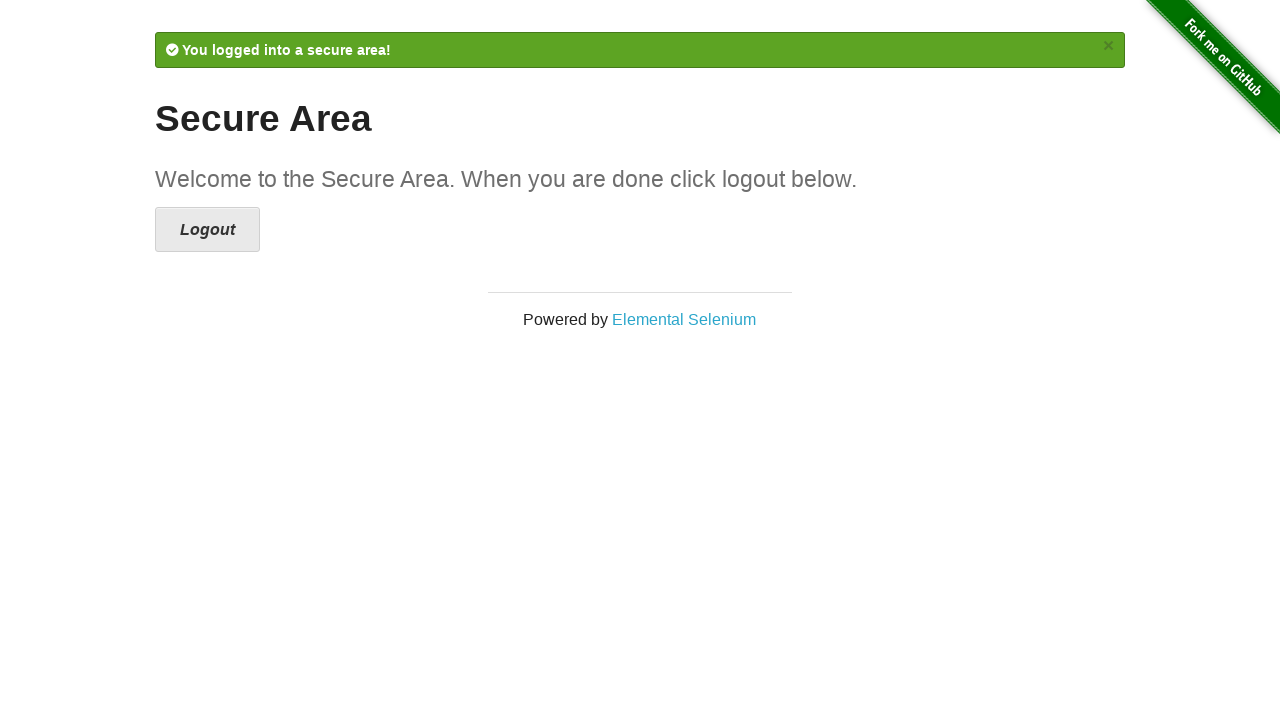